Tests double-click functionality by double-clicking a button and verifying a message appears

Starting URL: https://automationfc.github.io/basic-form/index.html

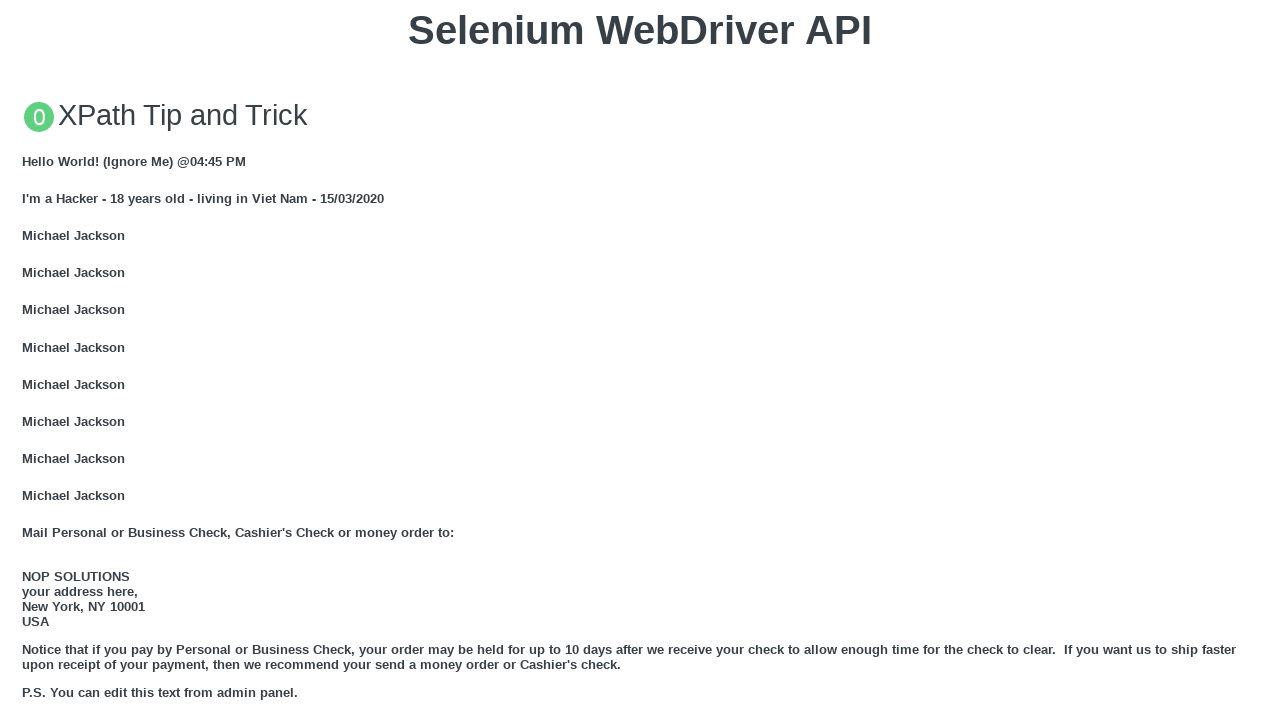

Double-clicked the button with ondblclick attribute at (640, 361) on xpath=//button[@ondblclick]
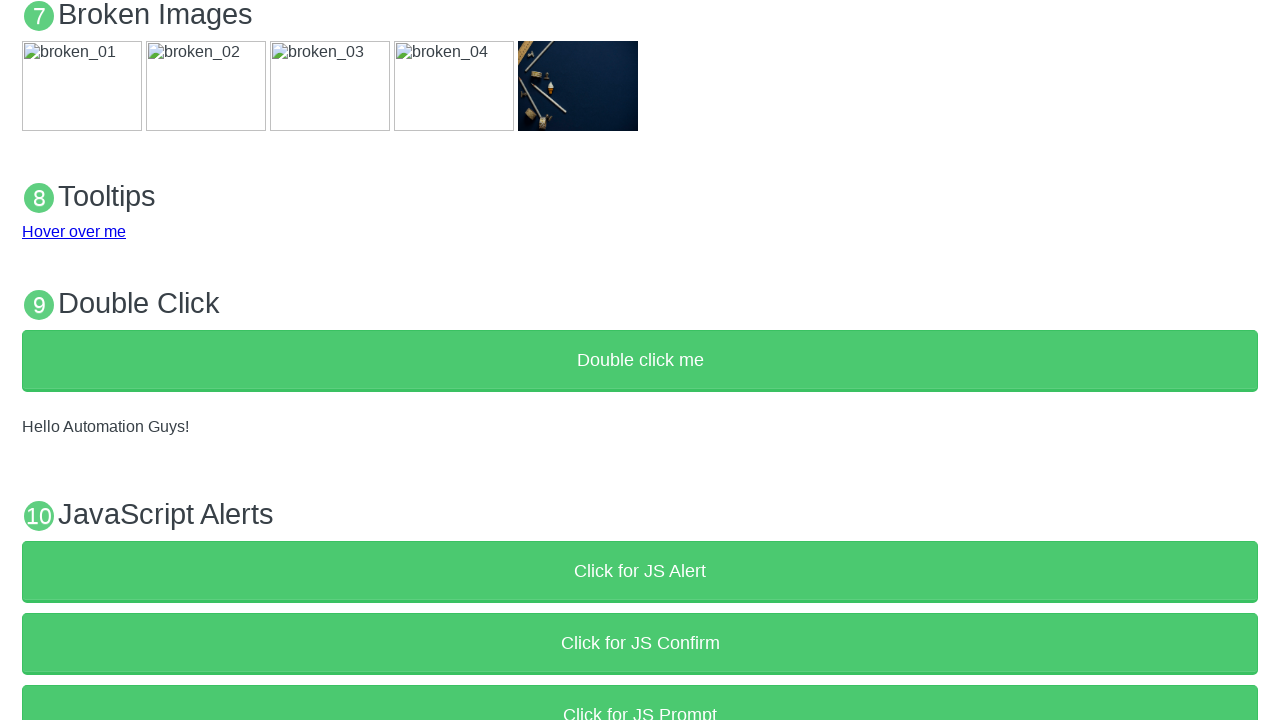

Verified that 'Hello Automation Guys!' message appeared
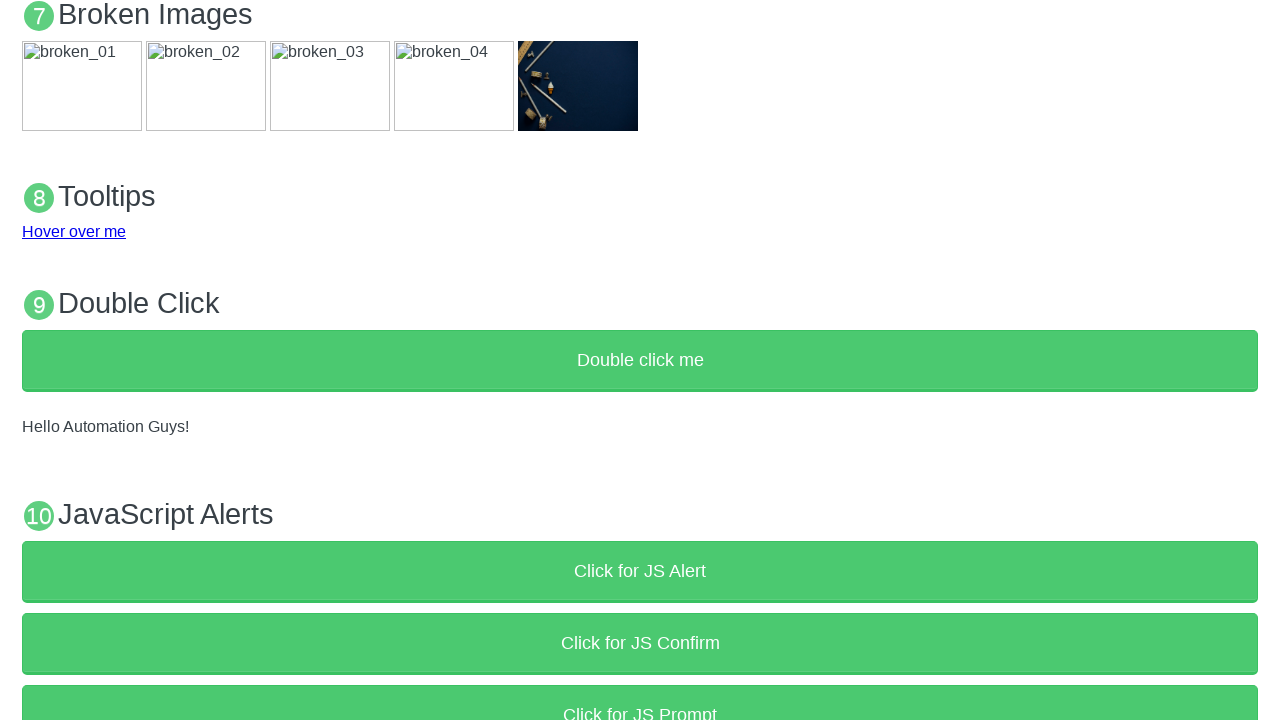

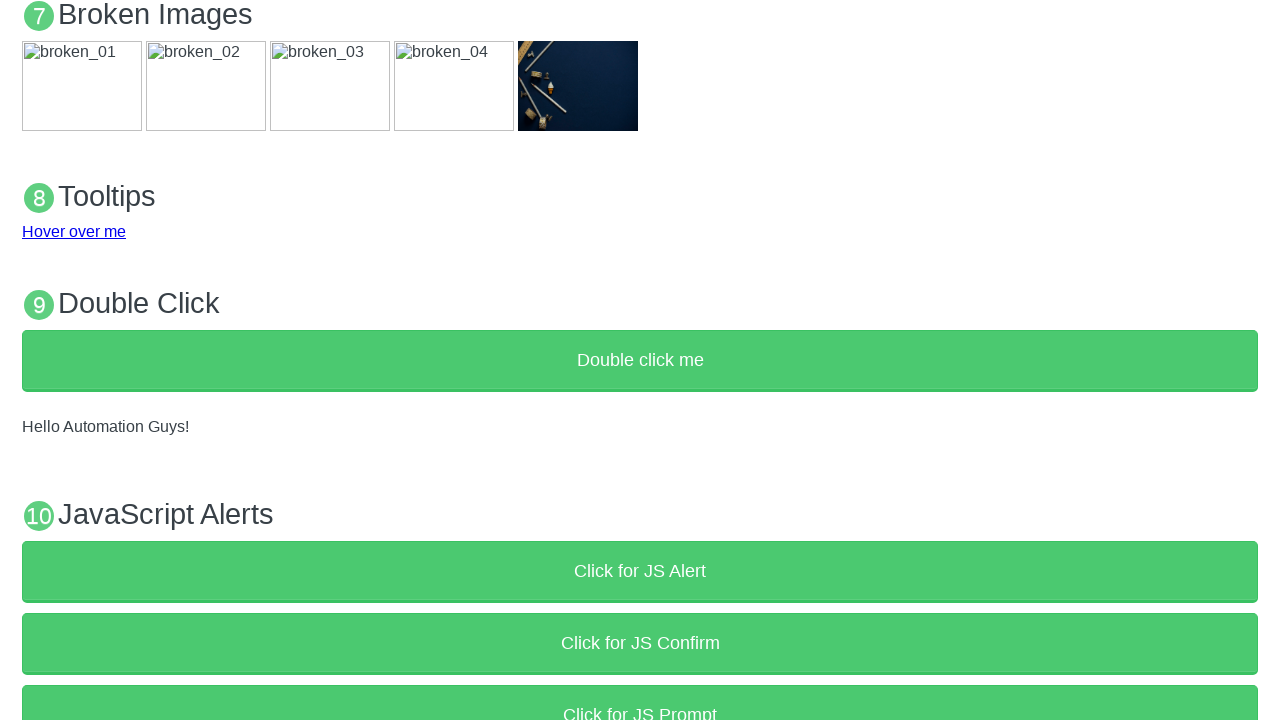